Tests notification message functionality by loading a page that displays either a success or retry message, and verifies the notification message is displayed.

Starting URL: http://the-internet.herokuapp.com/notification_message

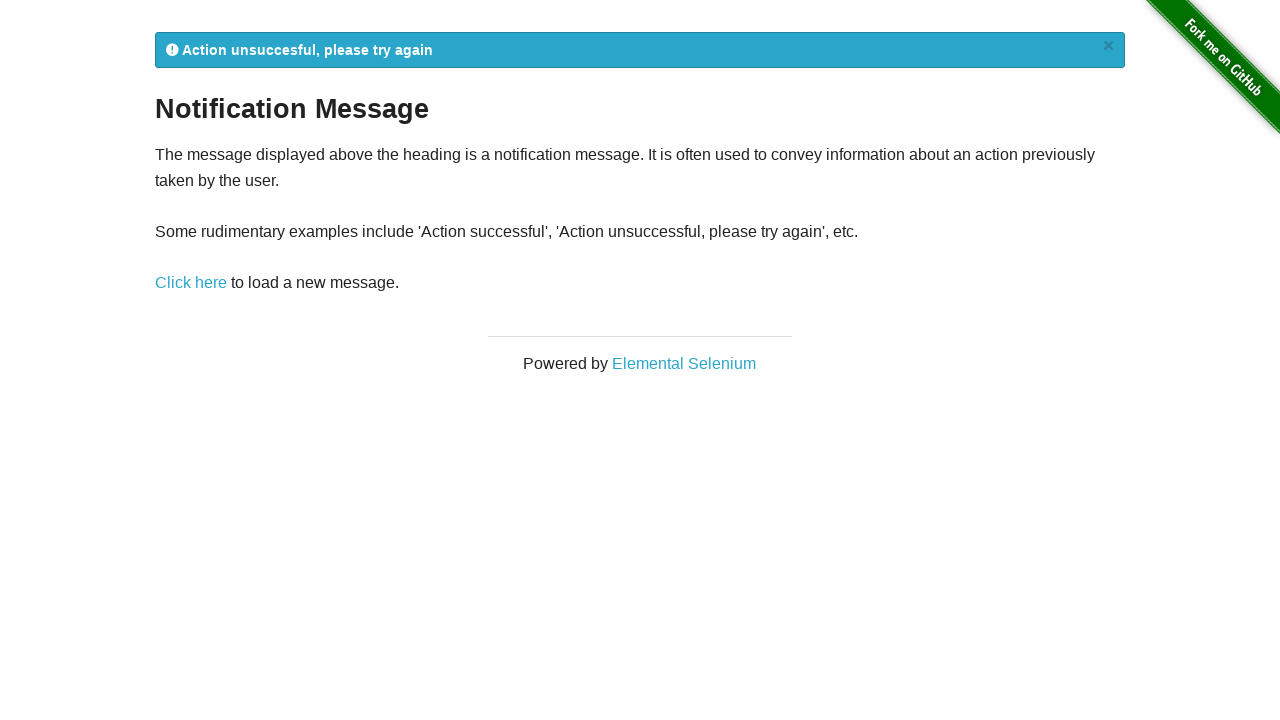

Waited for notification message element to load
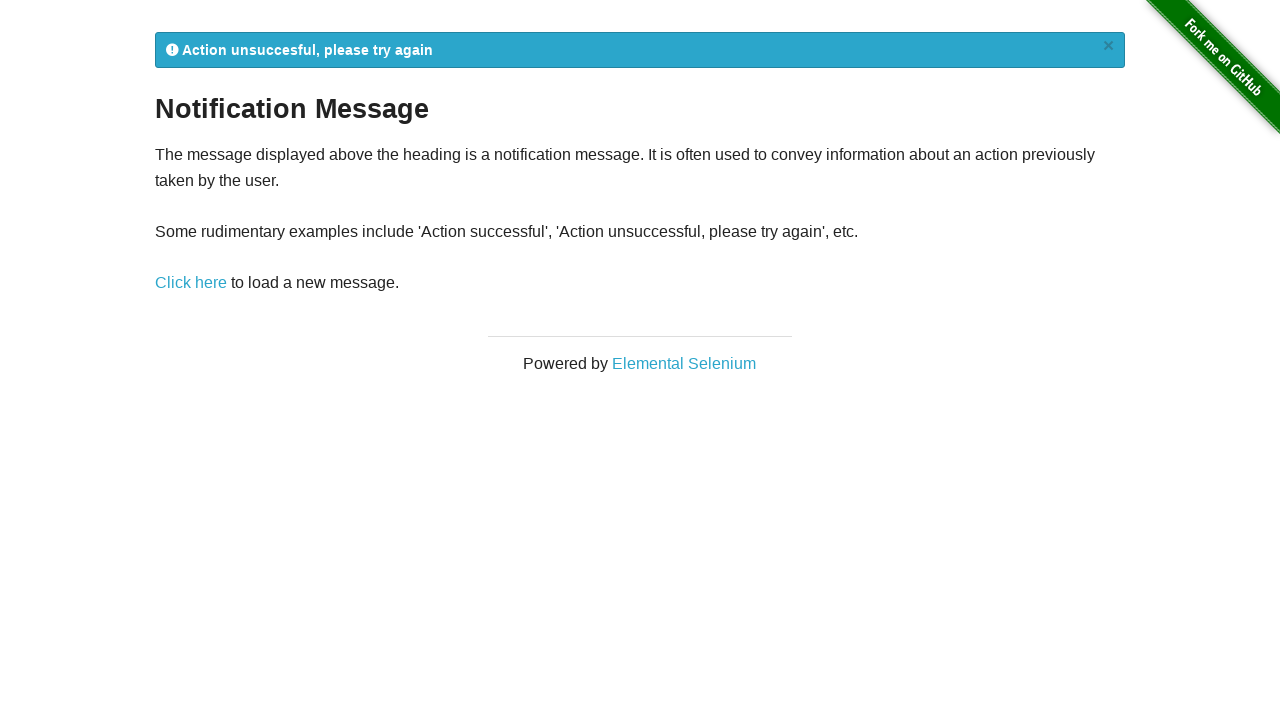

Notification message element is visible
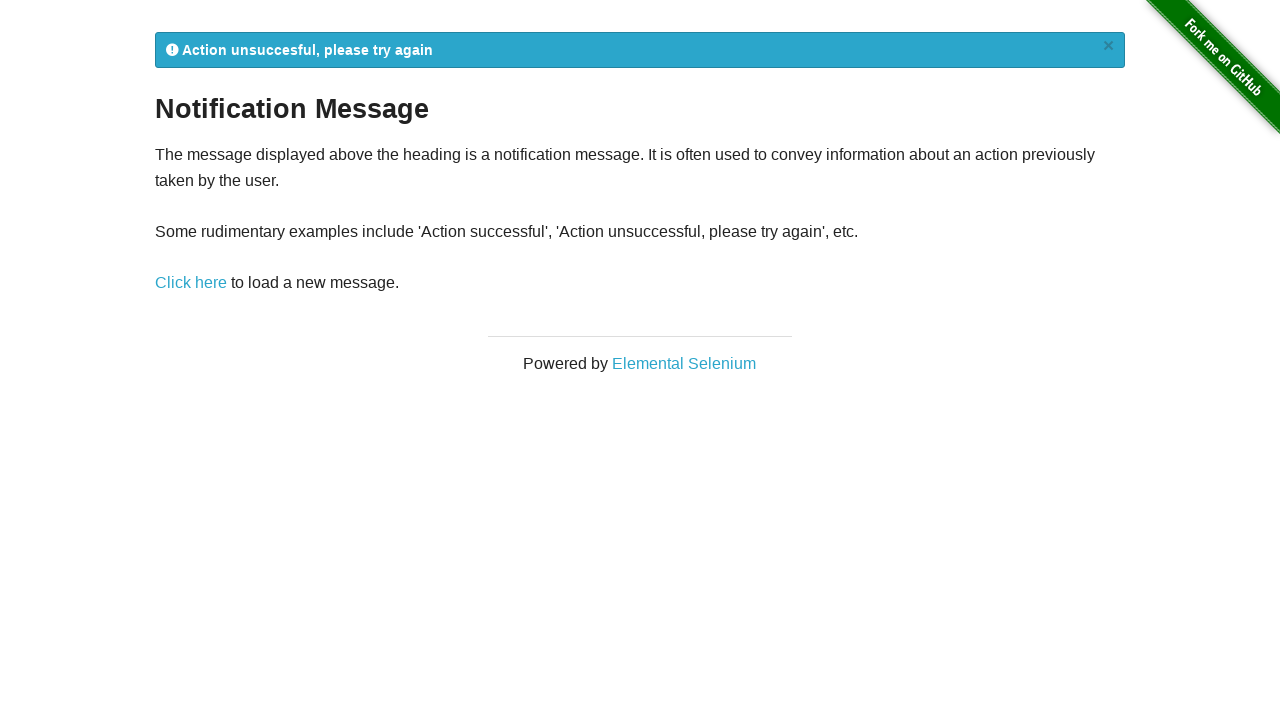

Retrieved notification message text
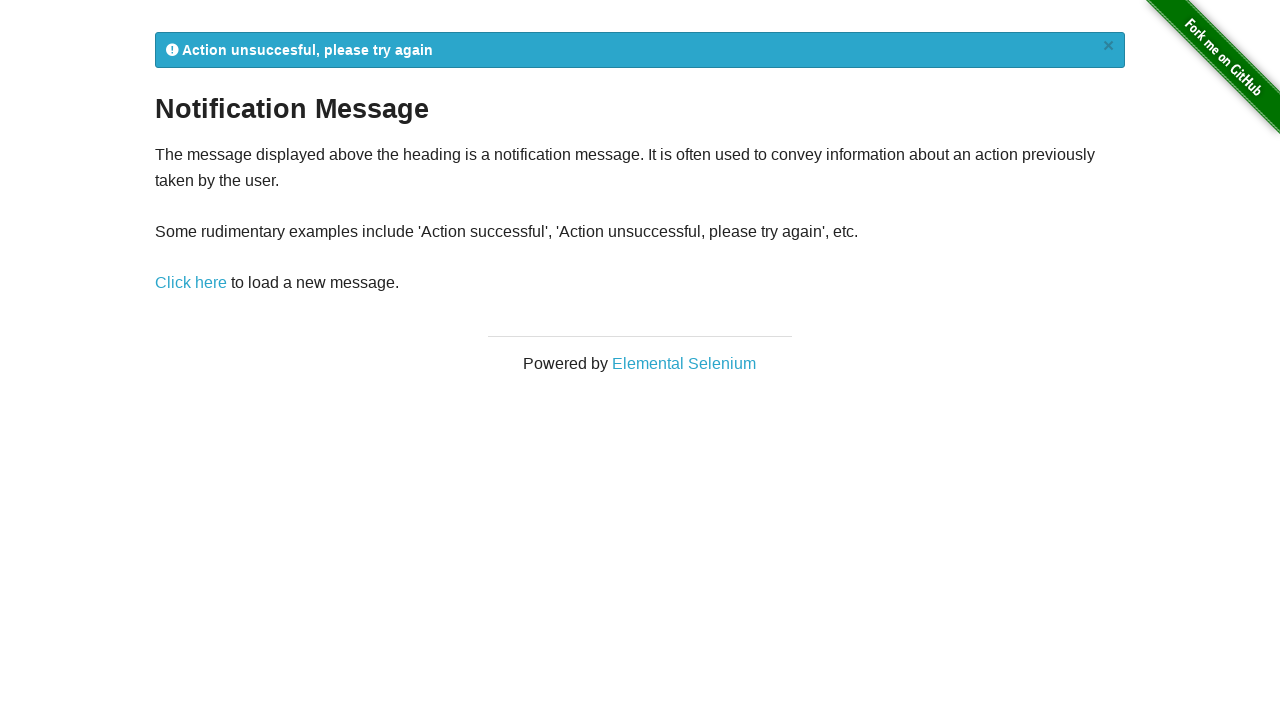

Clicked notification message link to retry at (191, 283) on a[href='/notification_message']
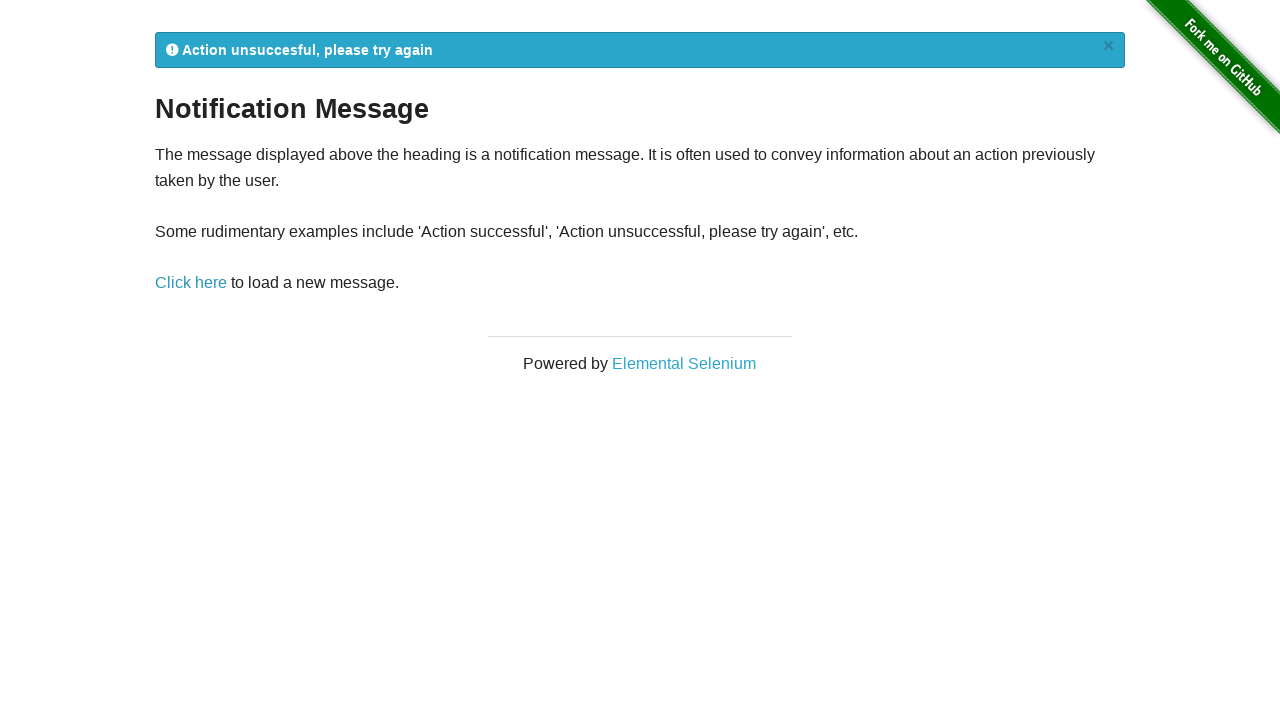

Waited for notification message to reload after retry
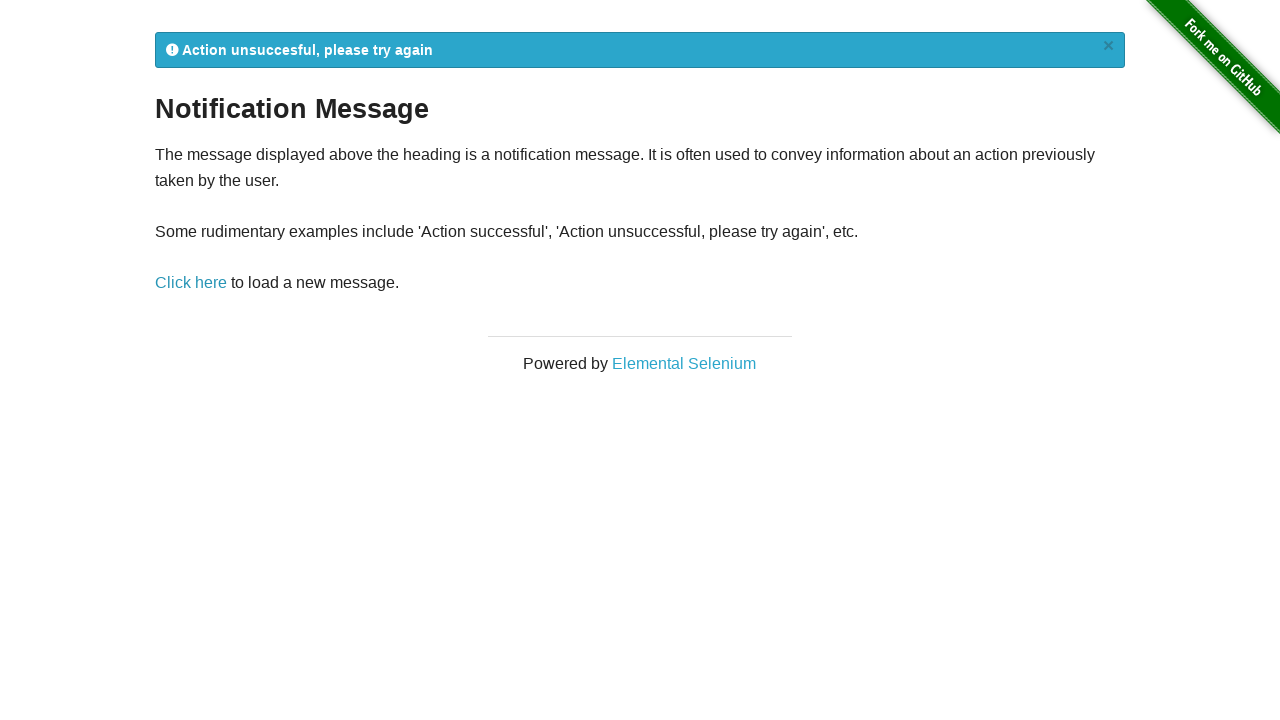

Retrieved notification message text
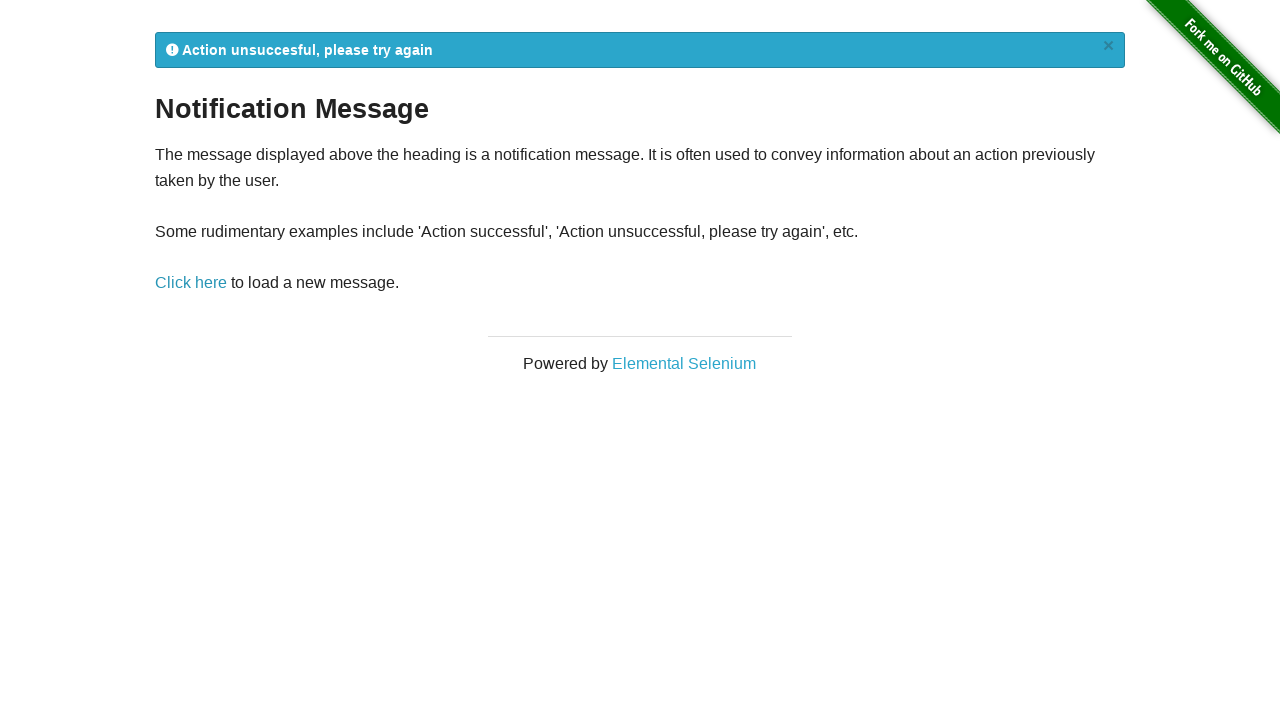

Clicked notification message link to retry at (191, 283) on a[href='/notification_message']
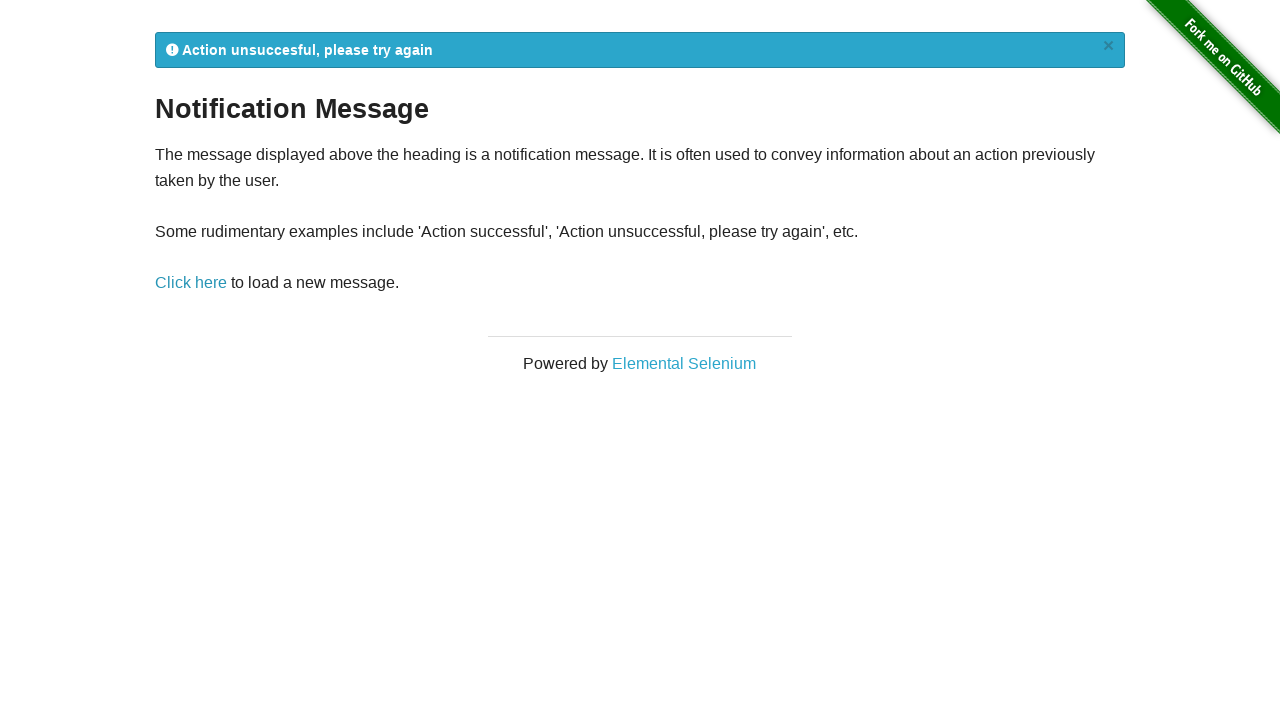

Waited for notification message to reload after retry
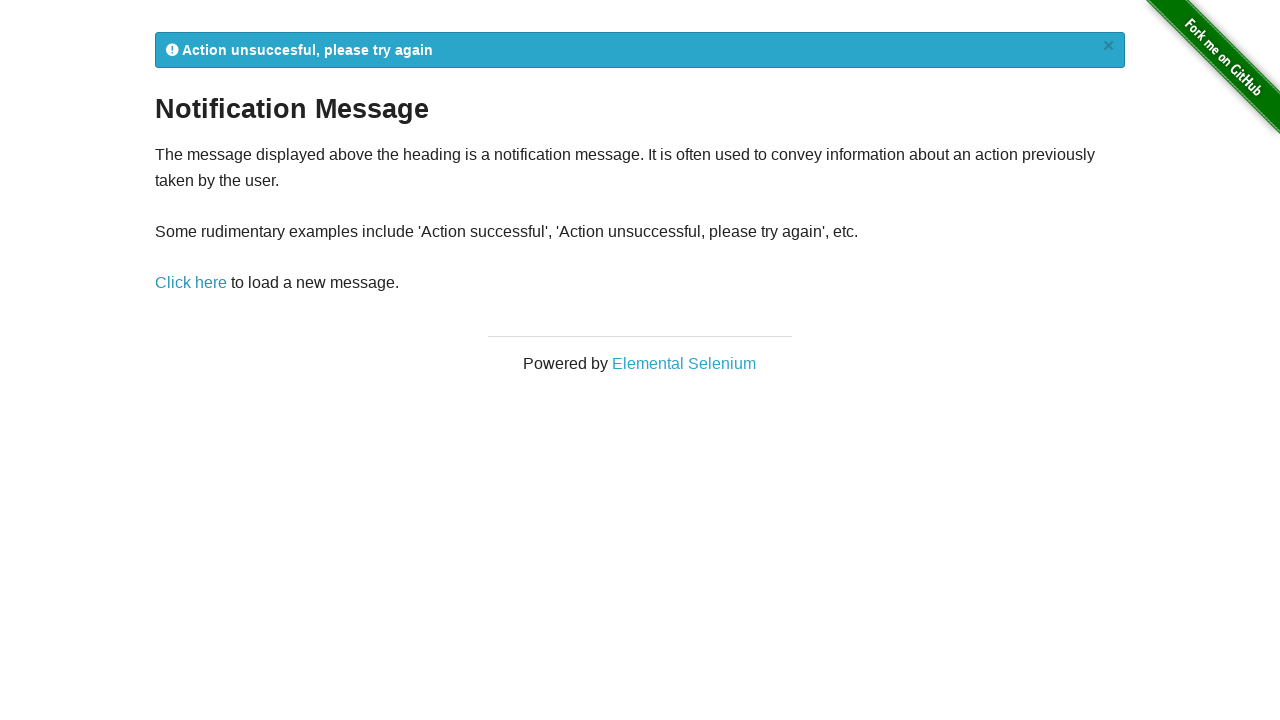

Retrieved notification message text
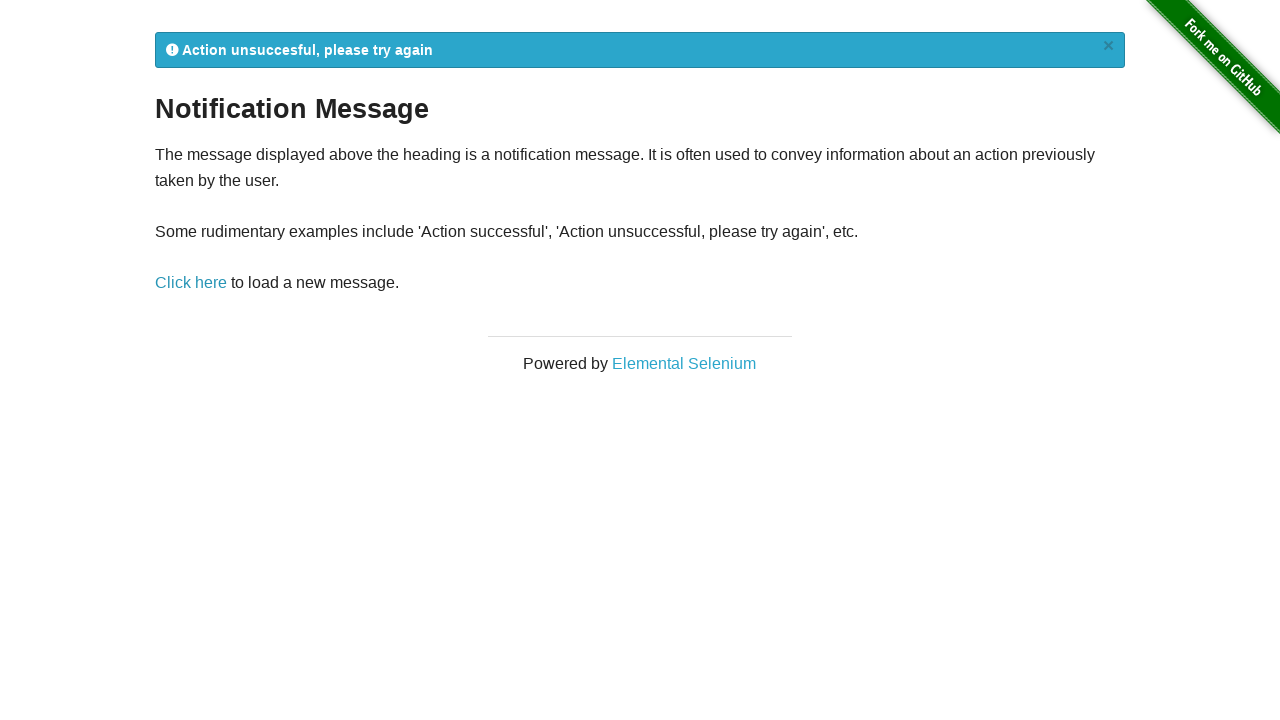

Clicked notification message link to retry at (191, 283) on a[href='/notification_message']
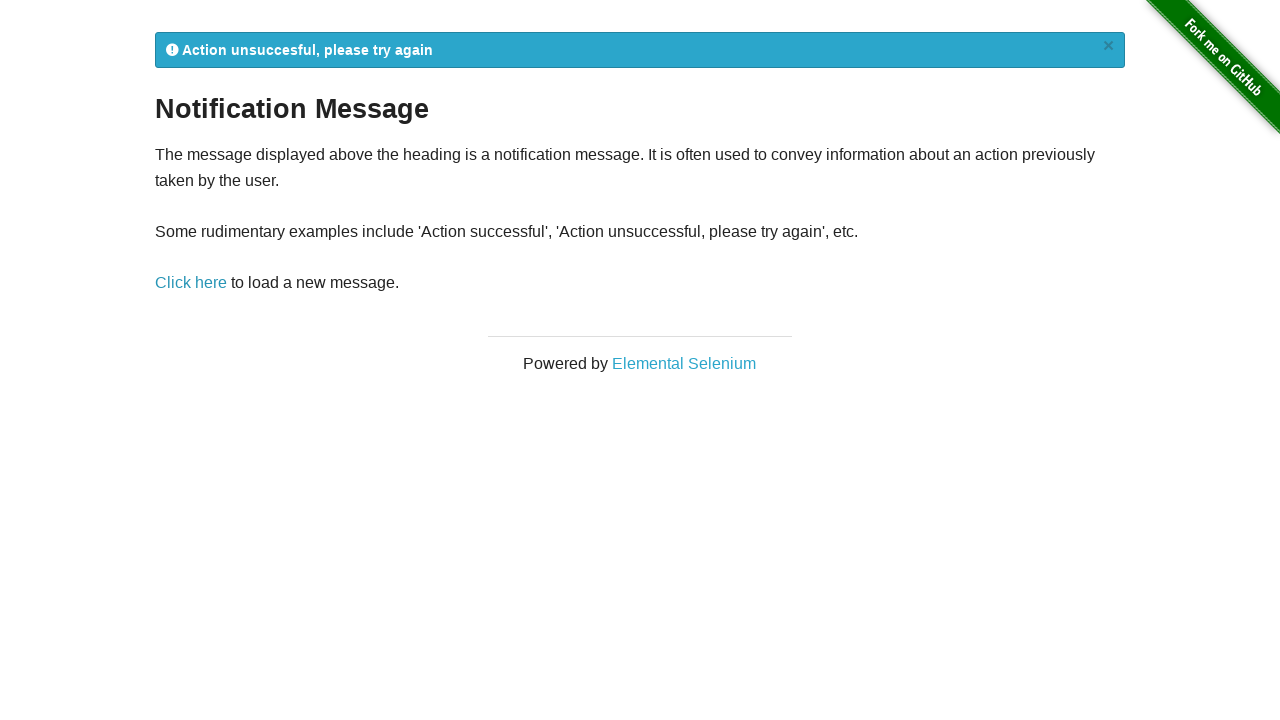

Waited for notification message to reload after retry
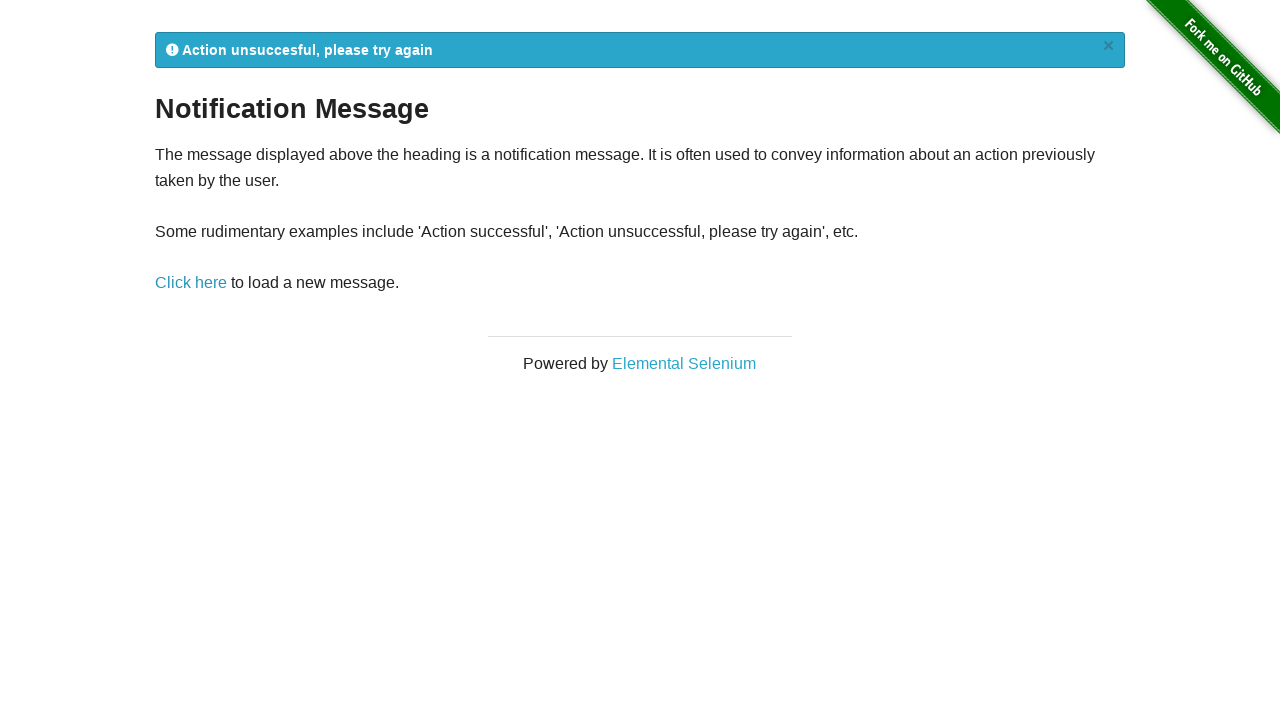

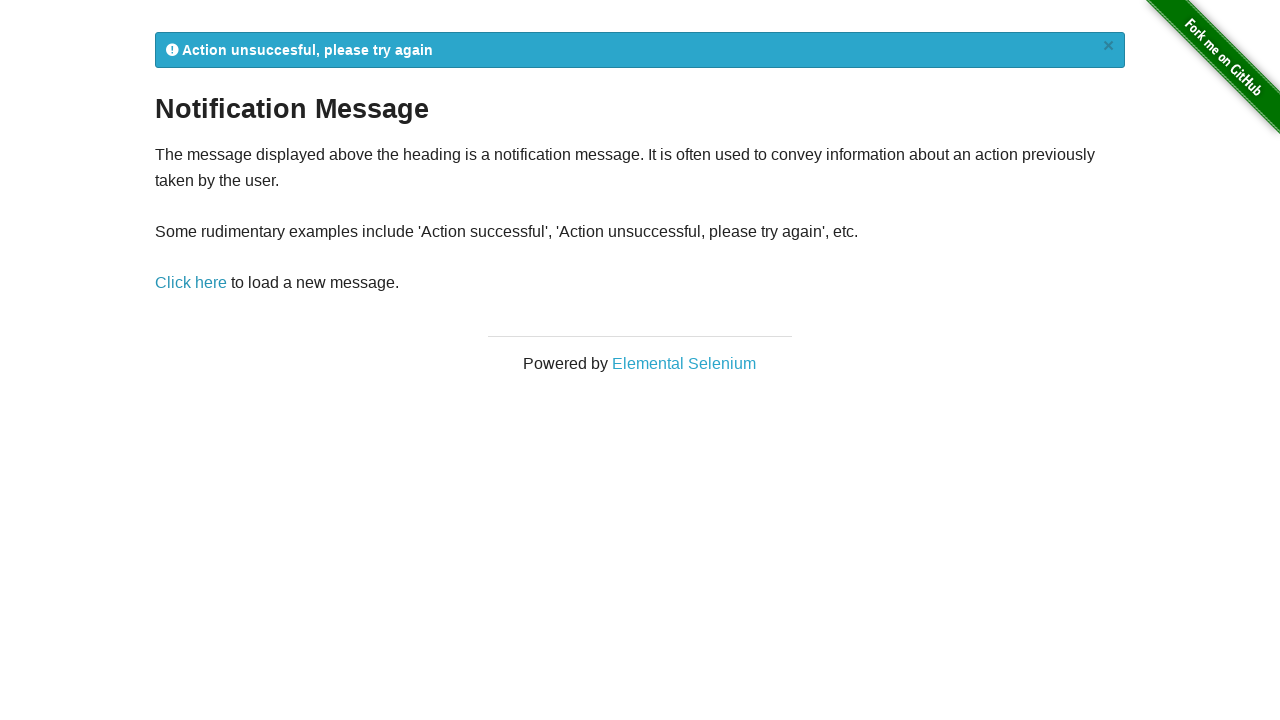